Tests dropdown selection functionality by iterating through all dropdown options and selecting each one by index

Starting URL: http://syntaxtechs.com/selenium-practice/basic-select-dropdown-demo.php

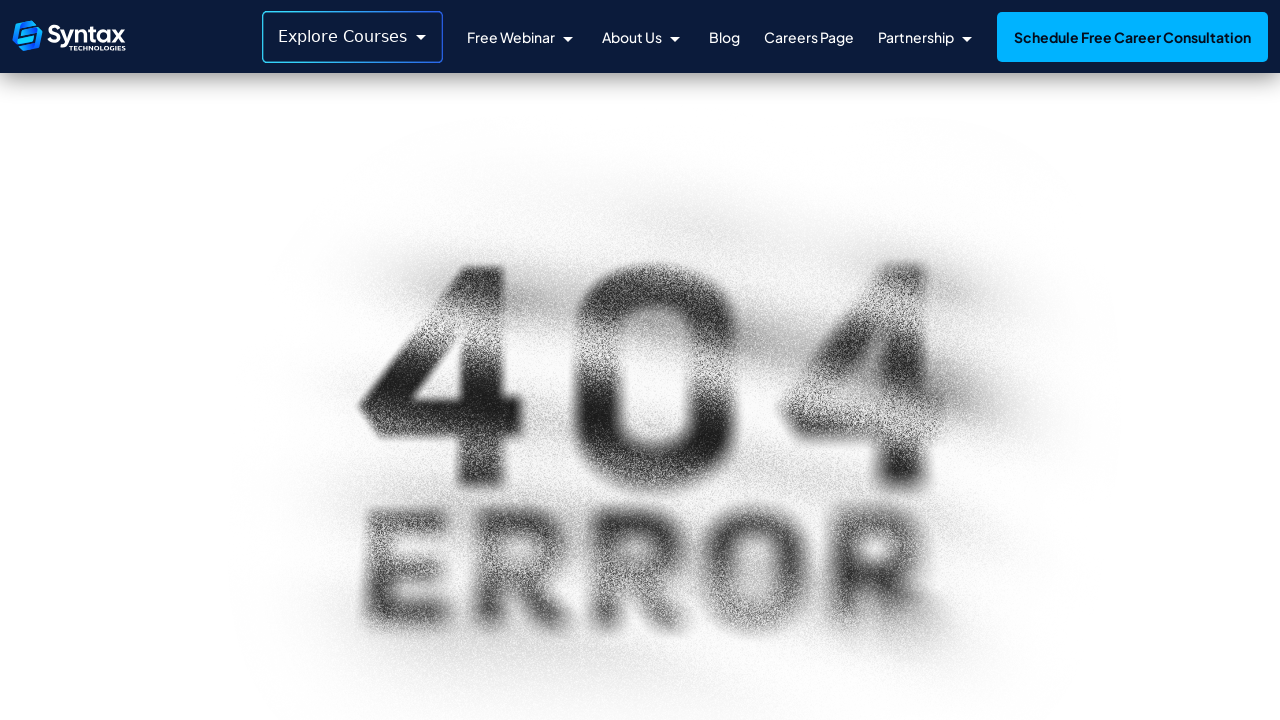

Located dropdown element with id 'select-demo'
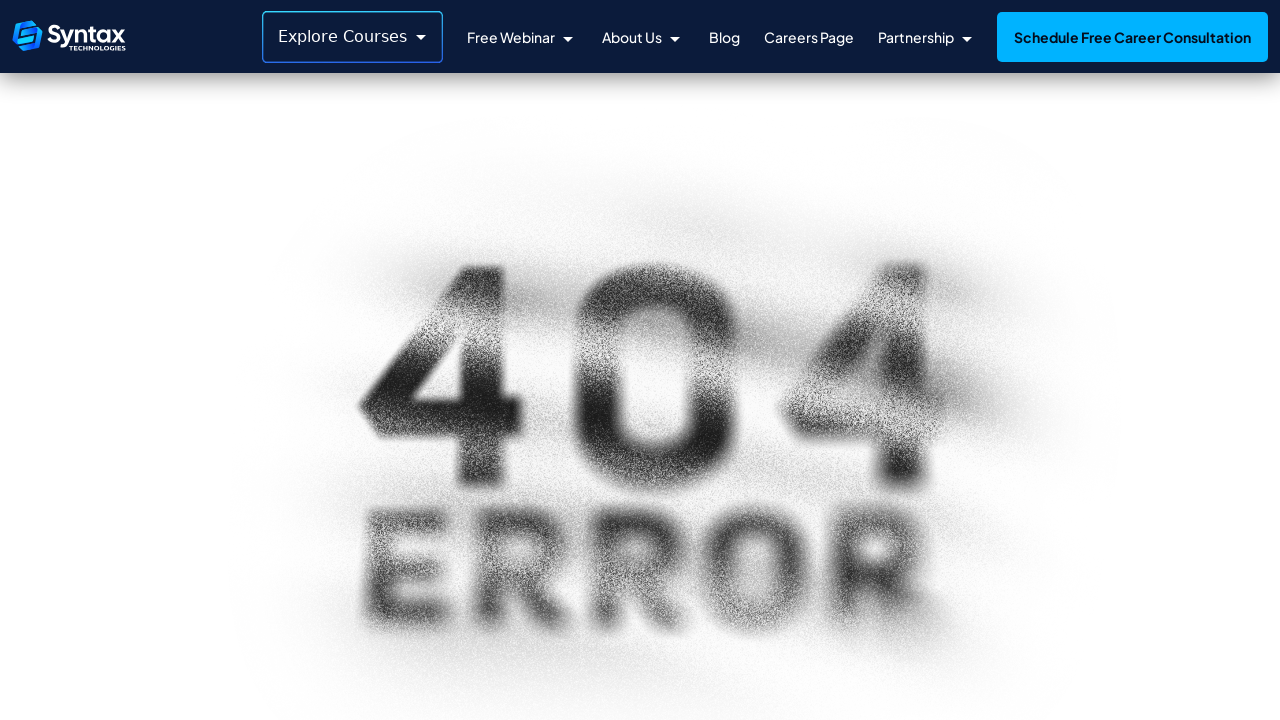

Retrieved all dropdown options
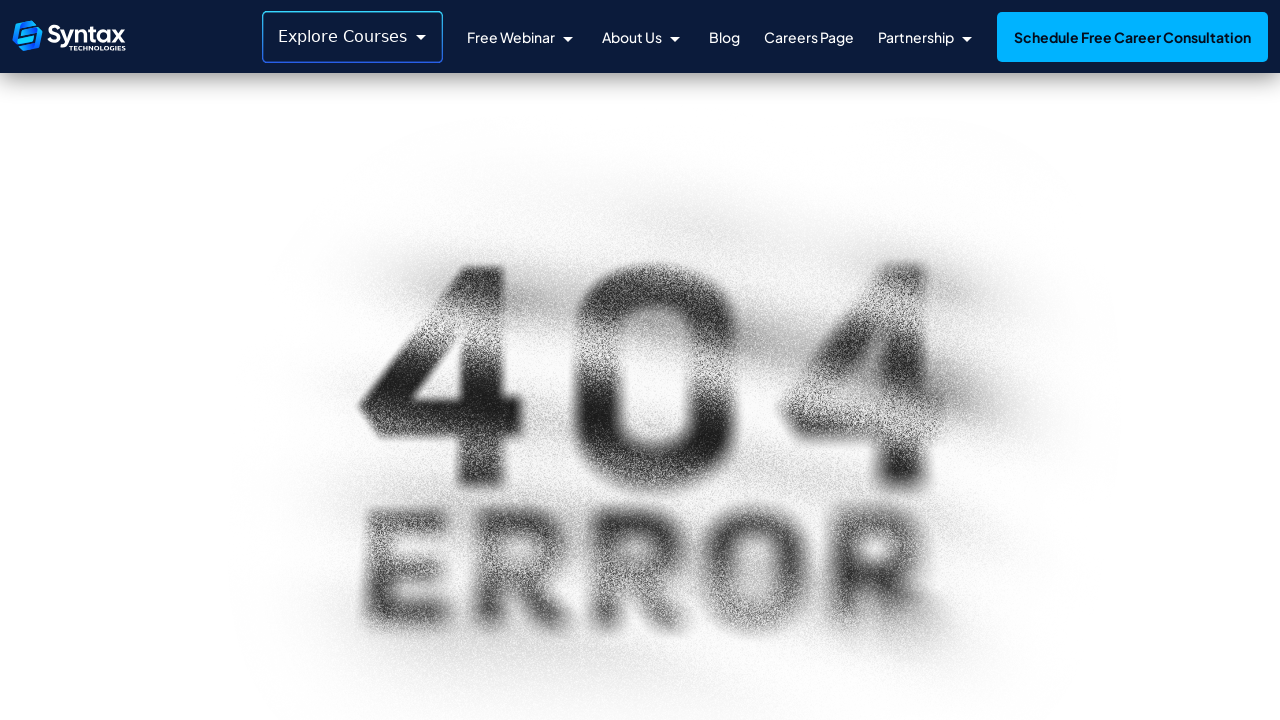

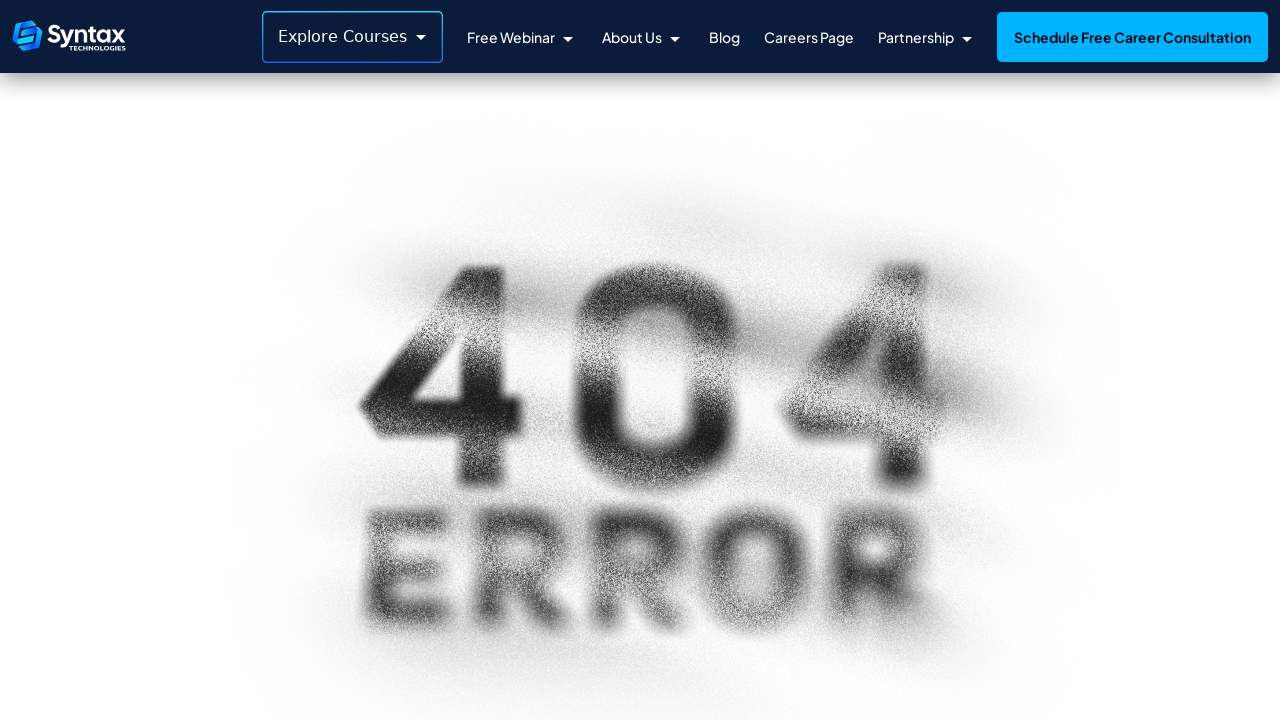